Fills out and submits a web form with various input types including text fields, radio buttons, checkboxes, dropdown selection, and multi-line text area

Starting URL: http://www.webscrapingfordatascience.com/postform2/

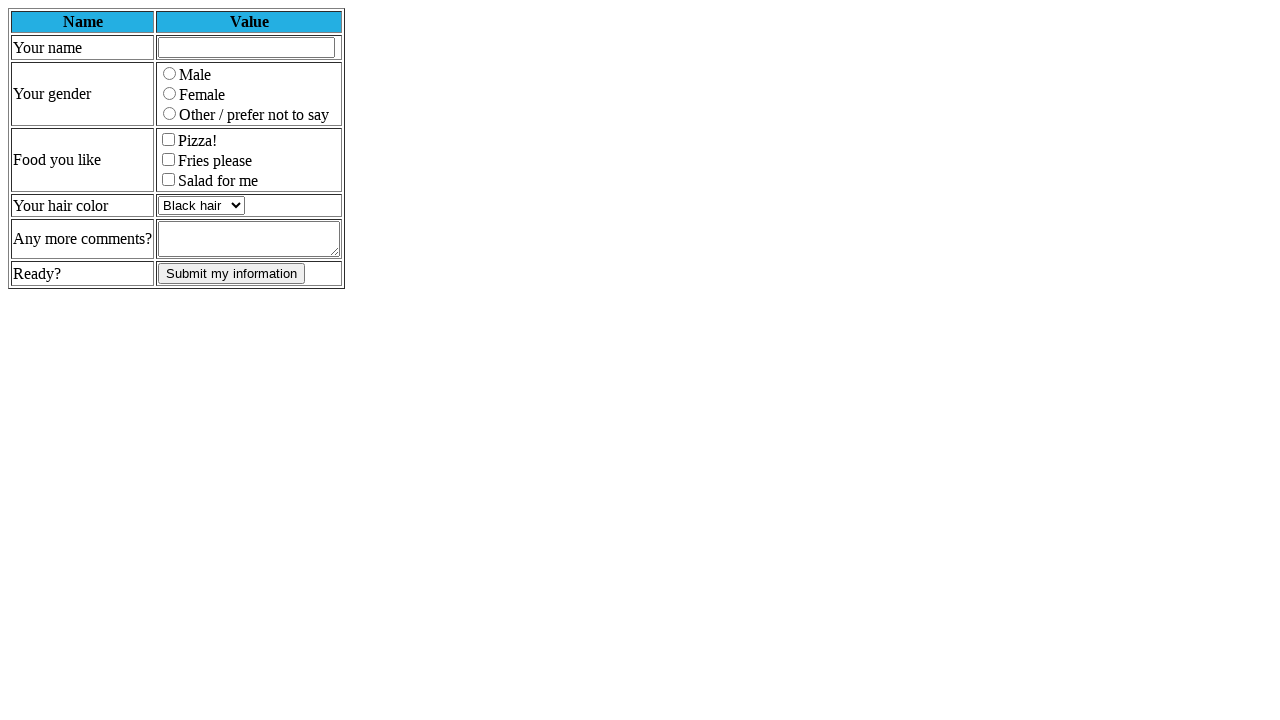

Filled name field with 'yukawa' on input[name='name']
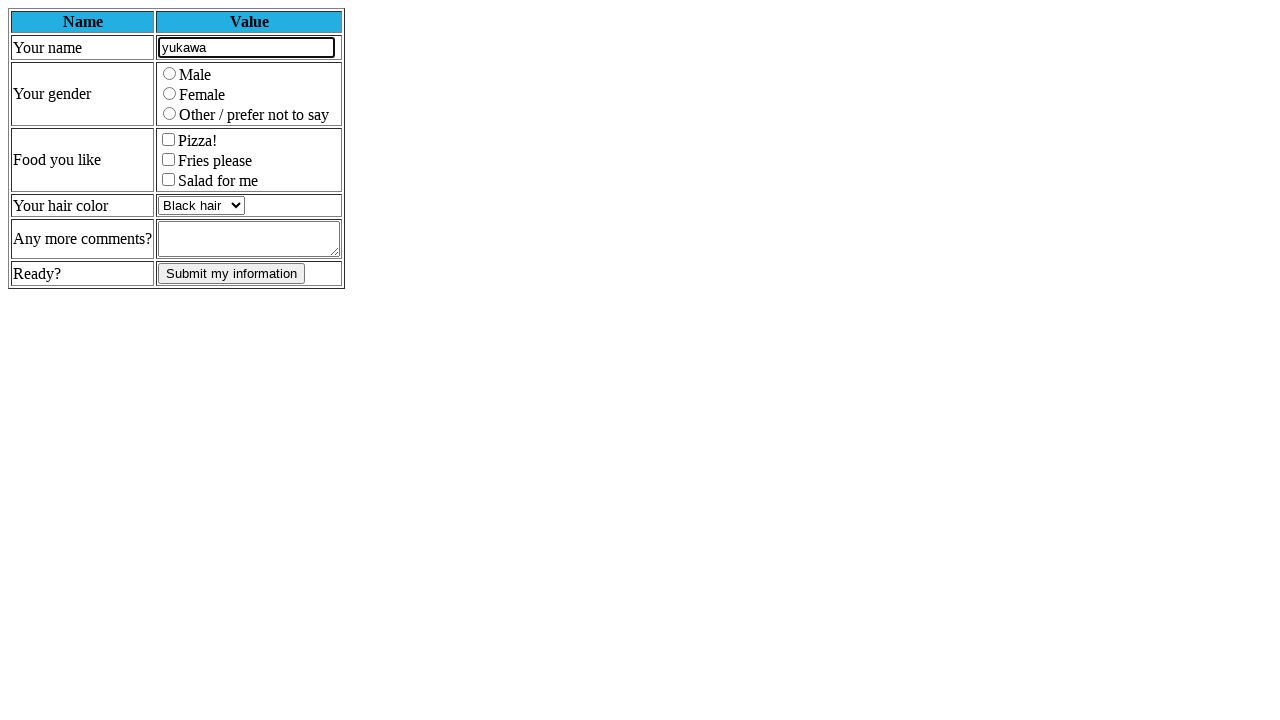

Selected Male gender radio button at (170, 74) on input[name="gender"][value="M"]
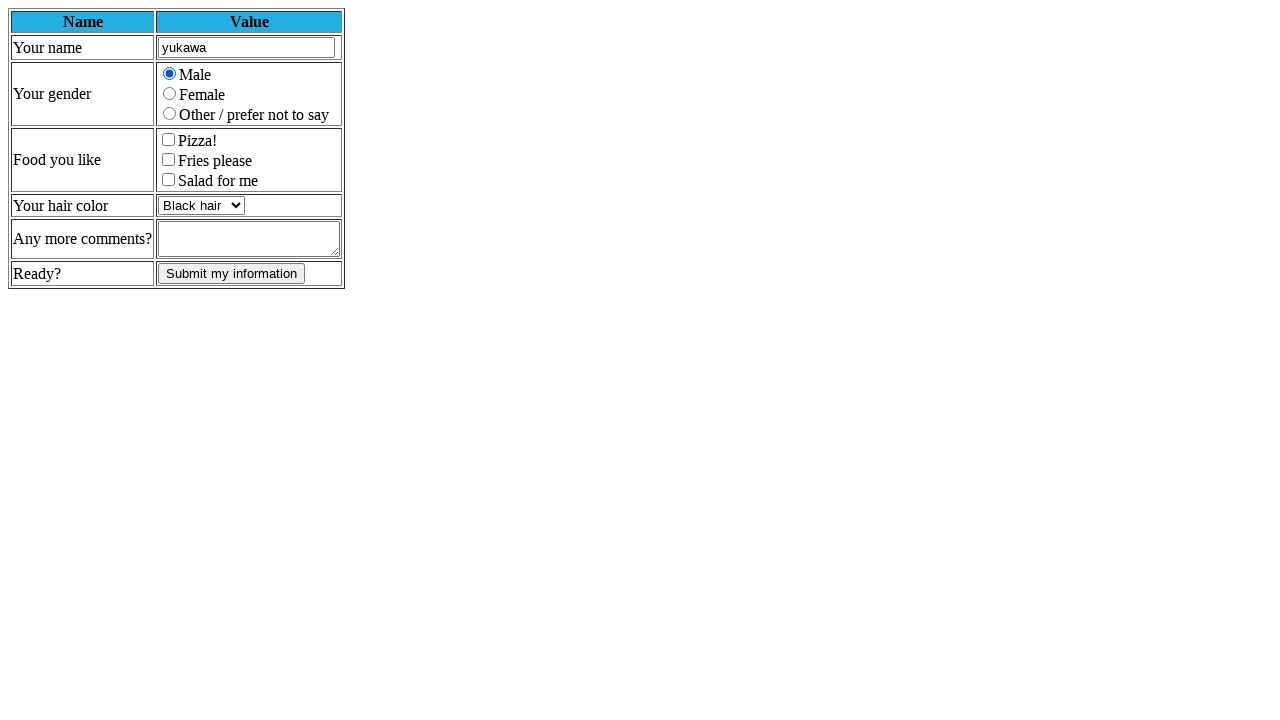

Checked pizza checkbox at (168, 140) on input[name='pizza']
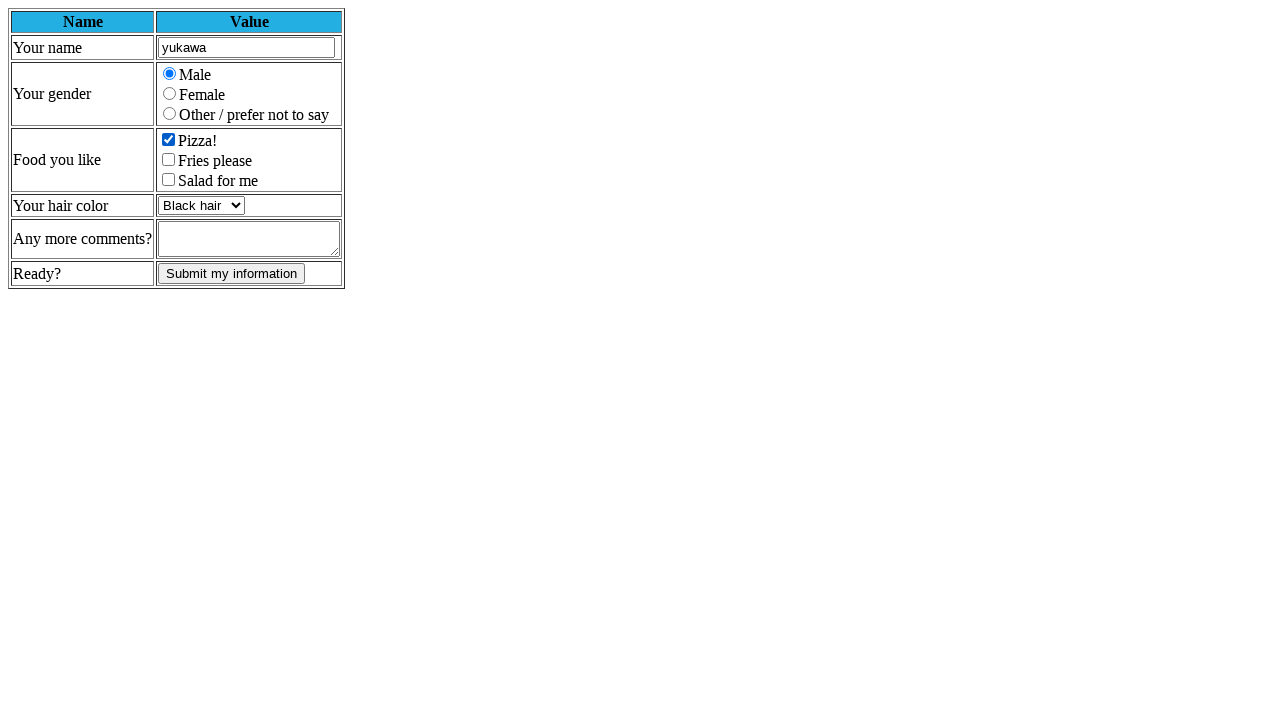

Checked salad checkbox at (168, 180) on input[name='salad']
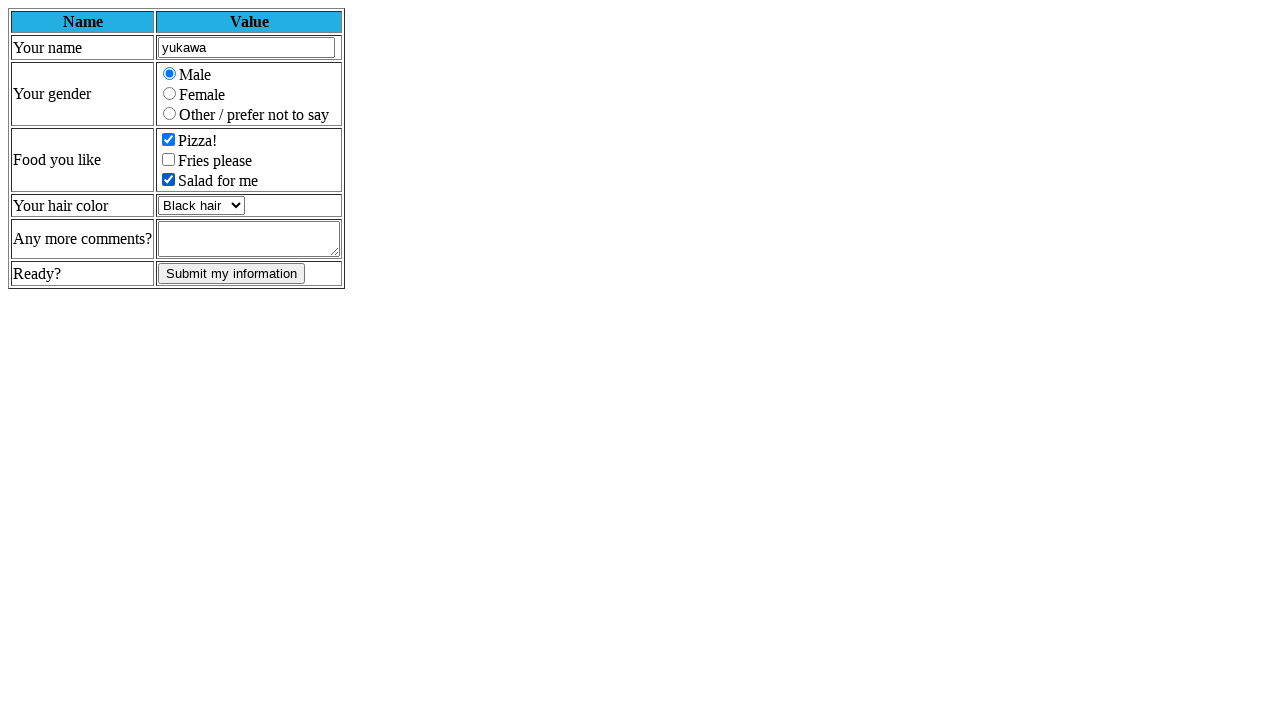

Selected 'brown' from hair color dropdown on select[name='haircolor']
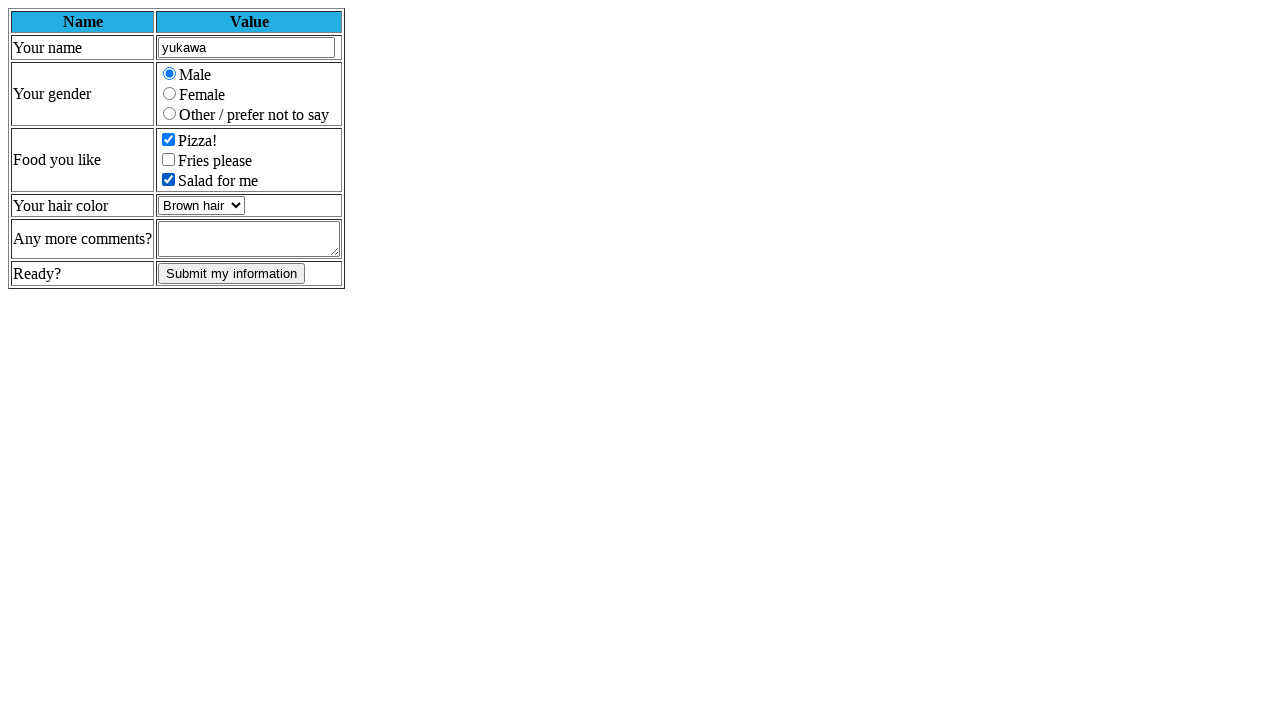

Filled comments textarea with multi-line text on textarea[name='comments']
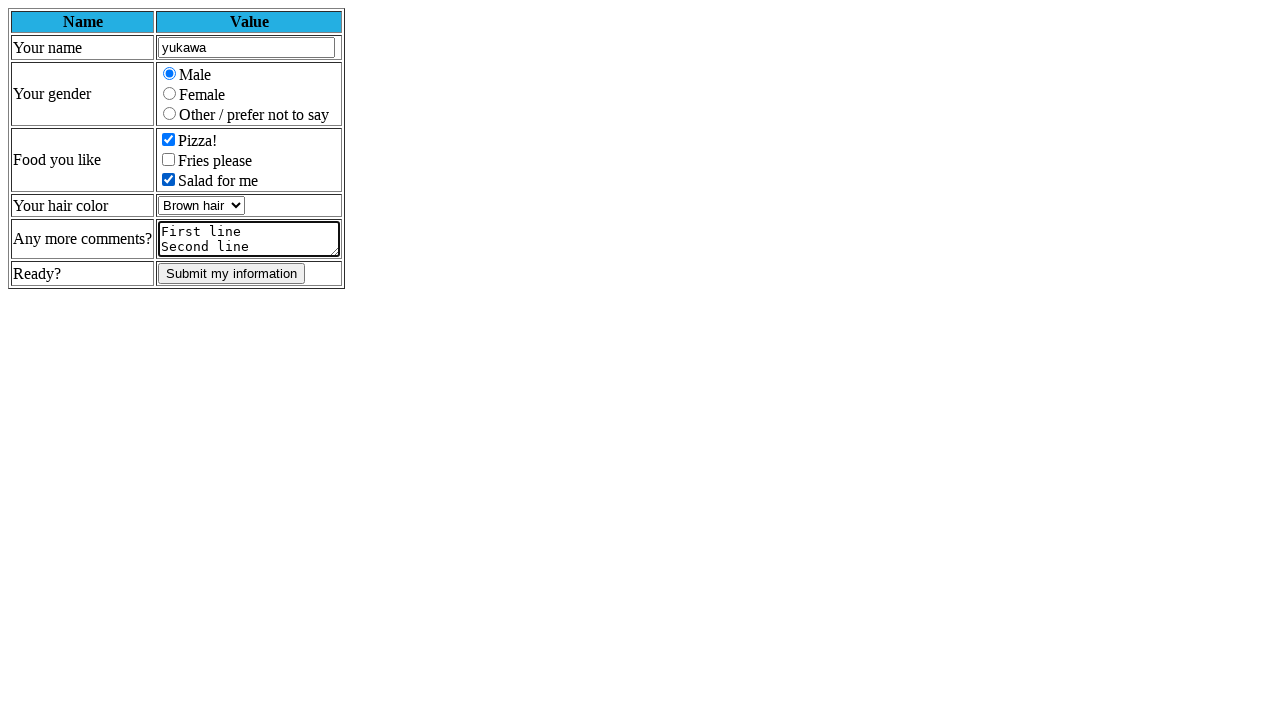

Submitted the form by pressing Enter on form
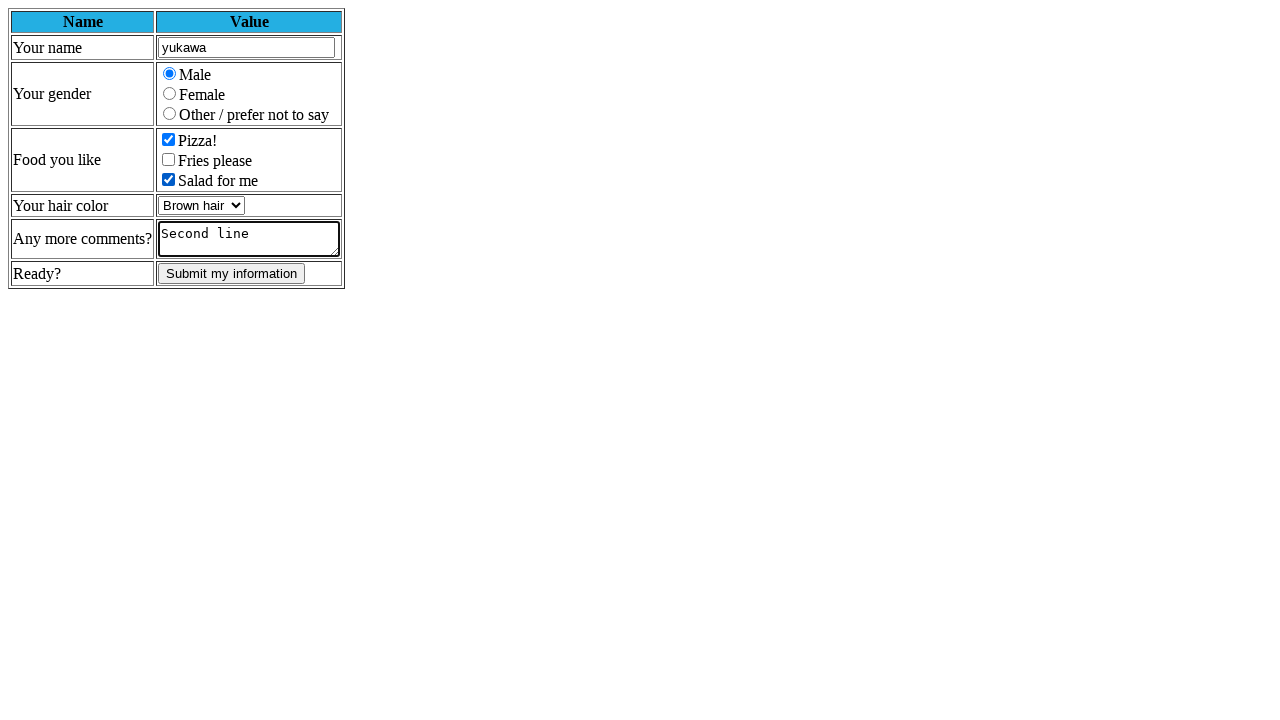

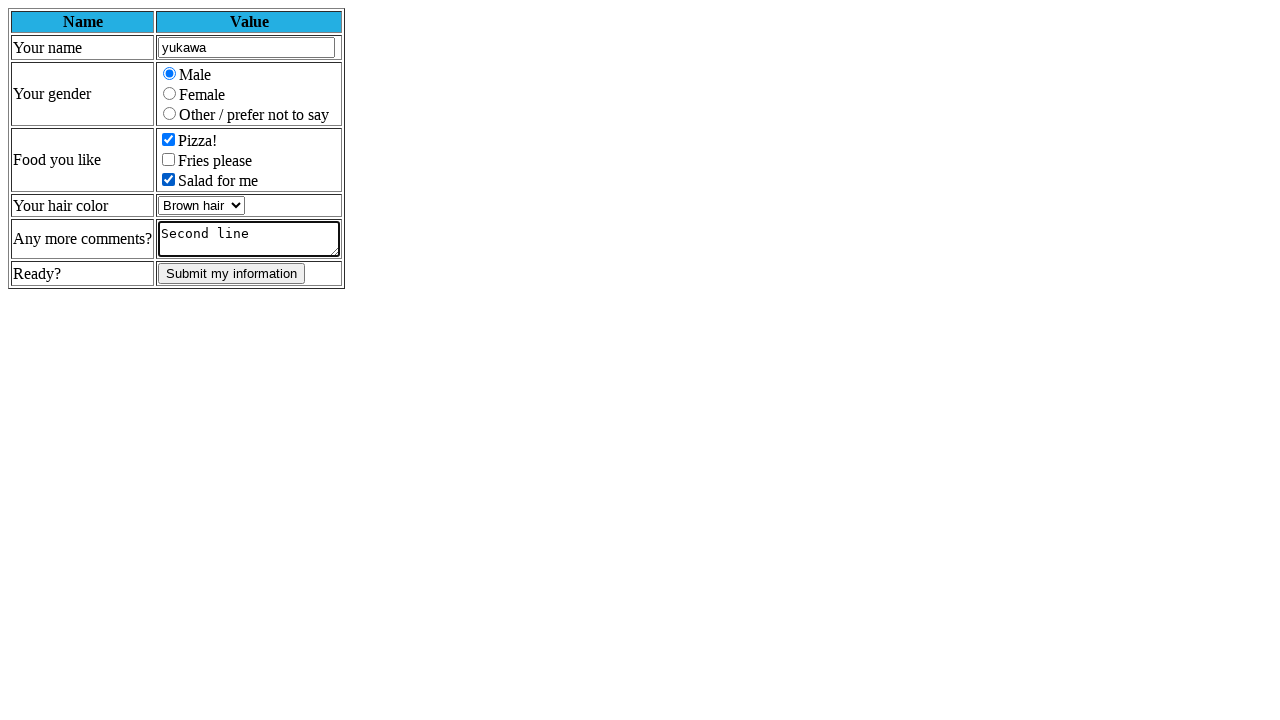